Tests hover interactions to display tooltips on buttons and text elements

Starting URL: https://demoqa.com/tool-tips

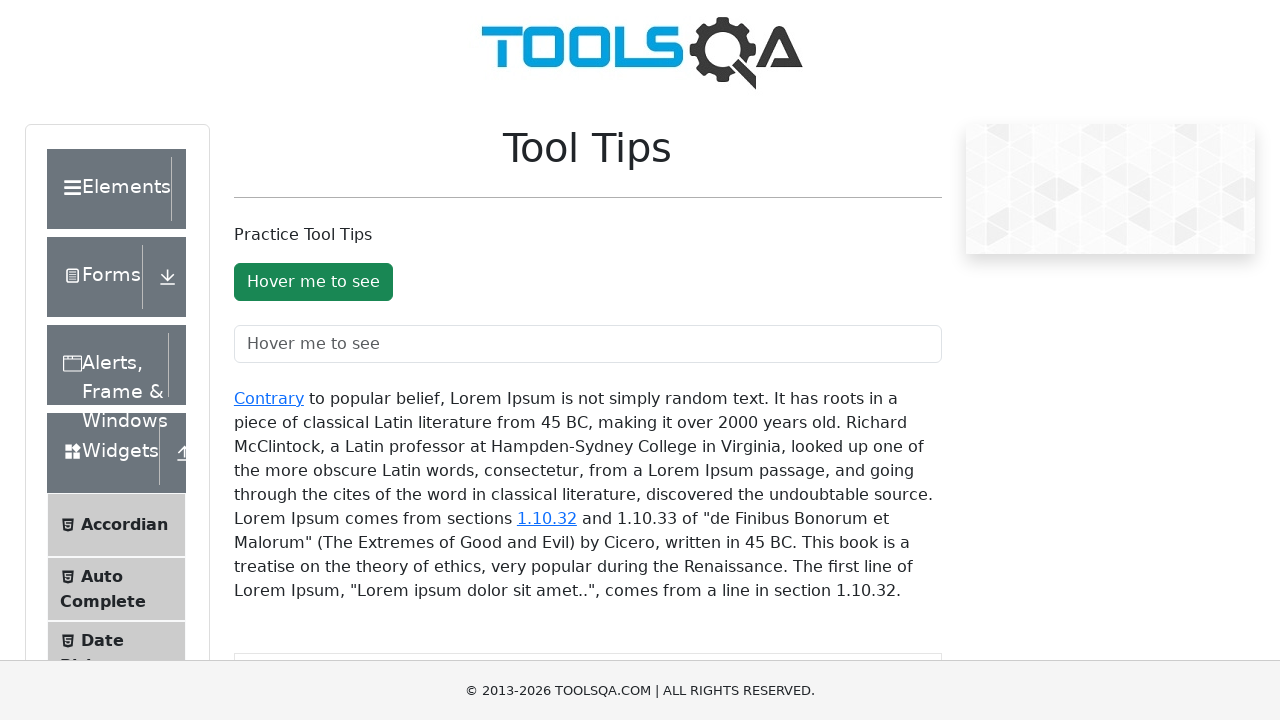

Hovered over button to trigger tooltip display at (313, 282) on #toolTipButton
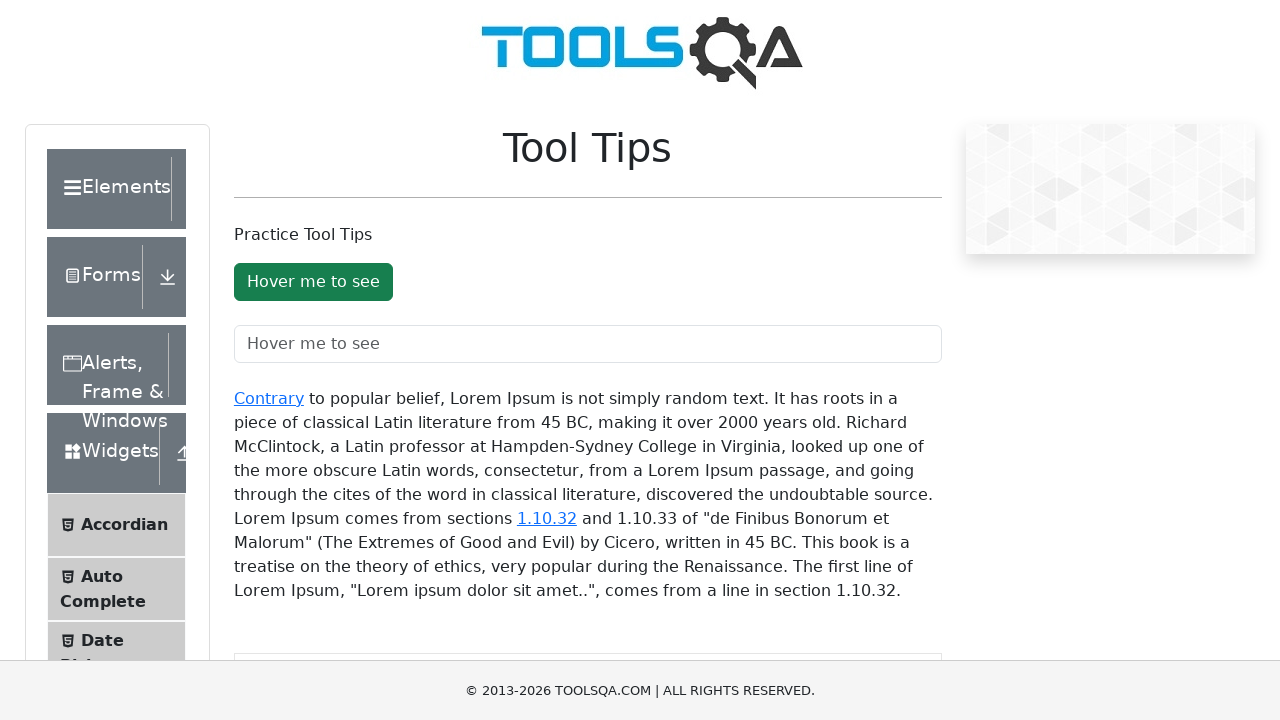

Tooltip appeared on button
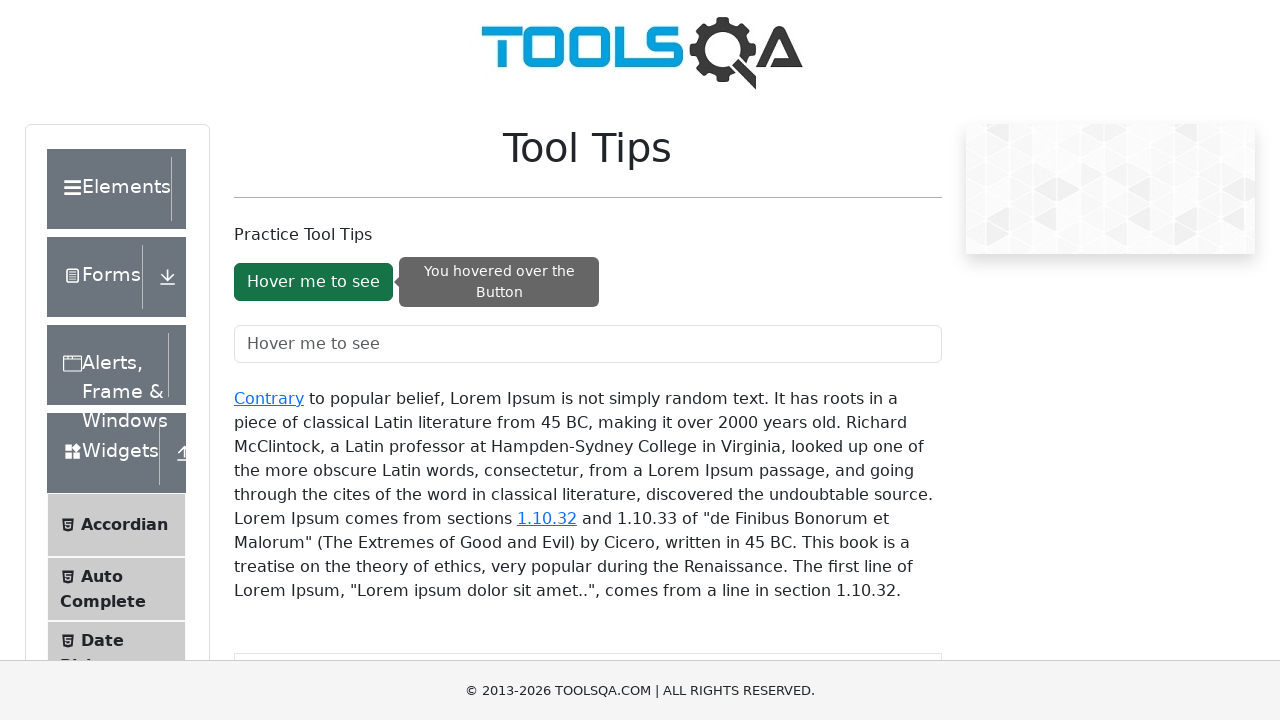

Filled text field with 'Sample hover text' on #toolTipTextField
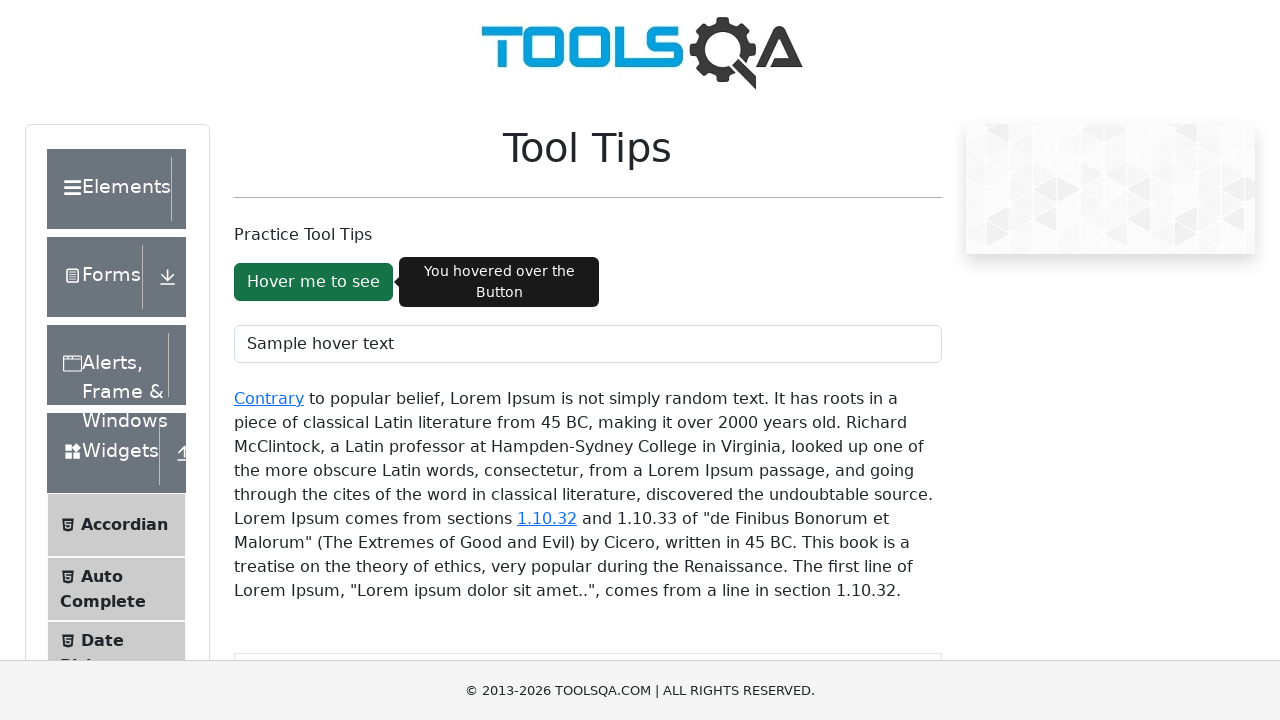

Hovered over text field to trigger tooltip display at (588, 344) on #toolTipTextField
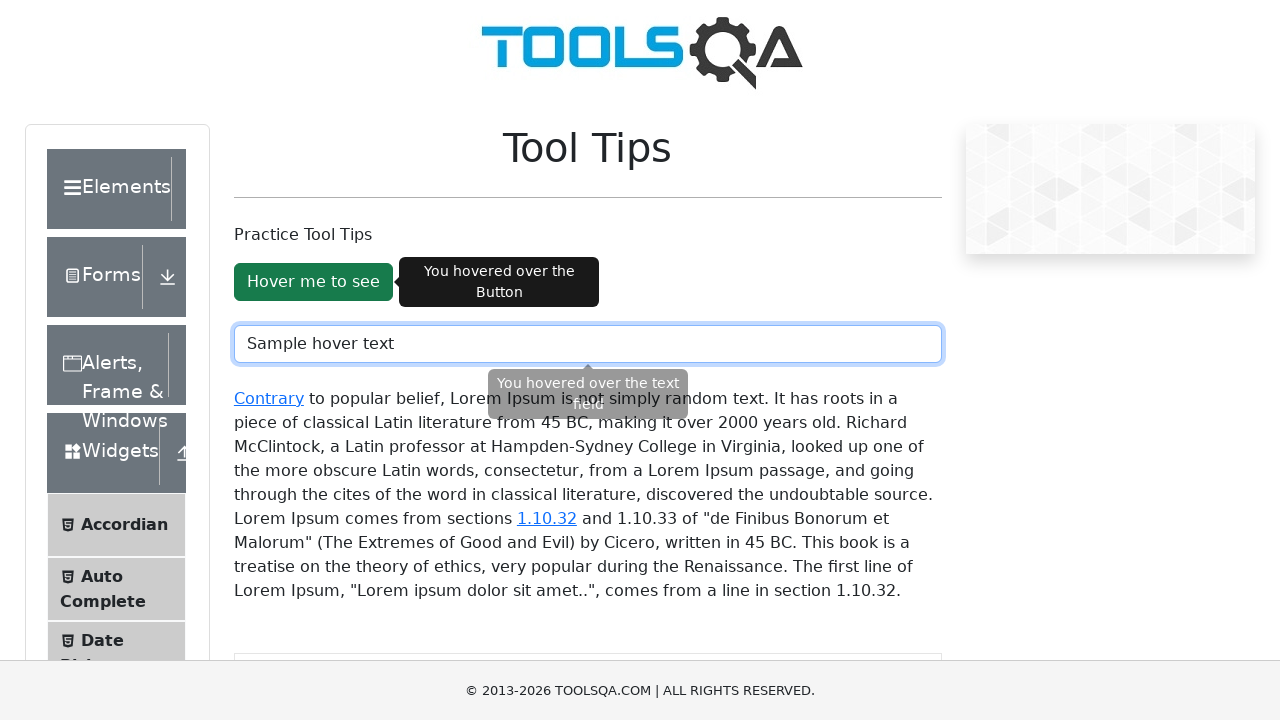

Hovered over first text link 'Contrary' to trigger tooltip at (269, 398) on a:has-text('Contrary')
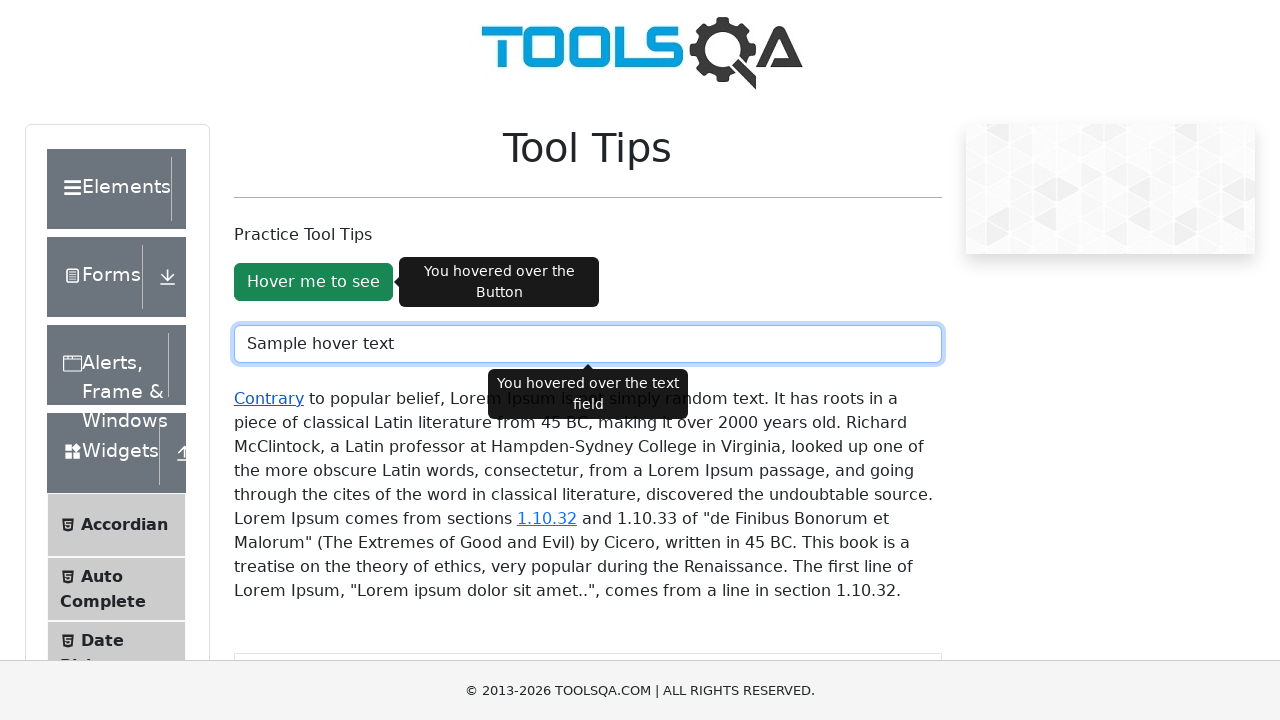

Hovered over second text link '1.10.32' to trigger tooltip at (547, 518) on a:has-text('1.10.32')
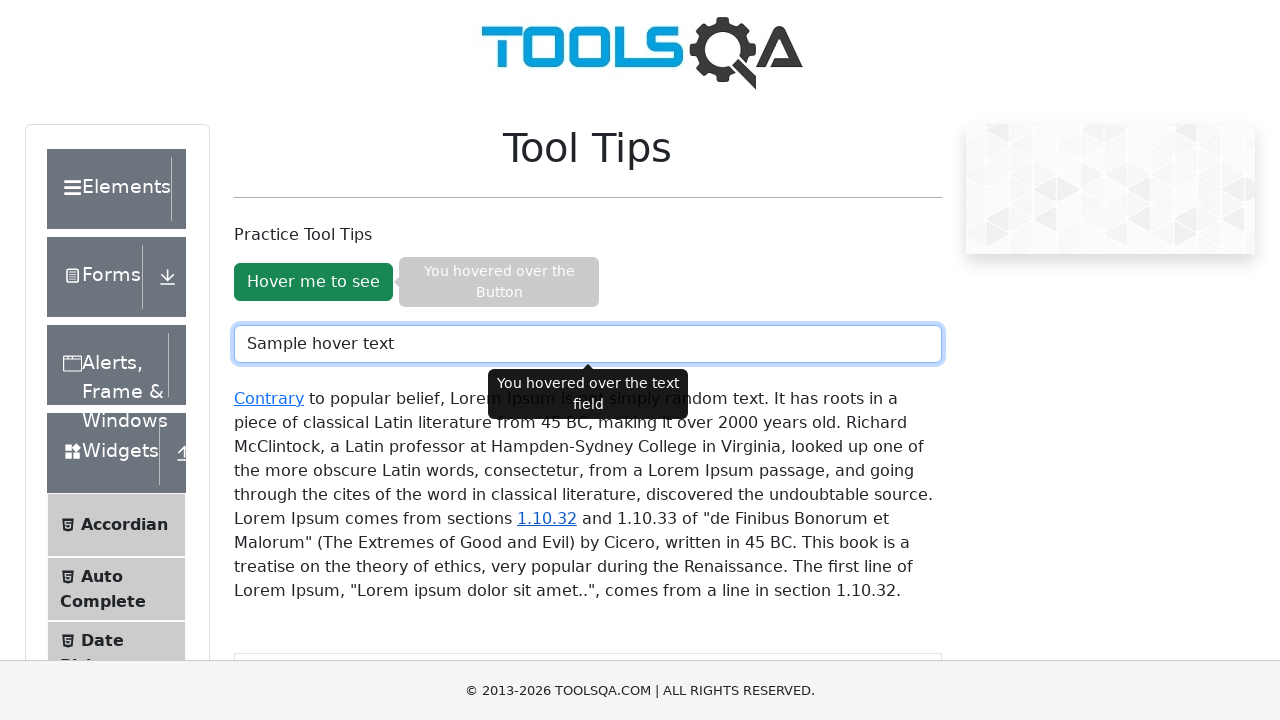

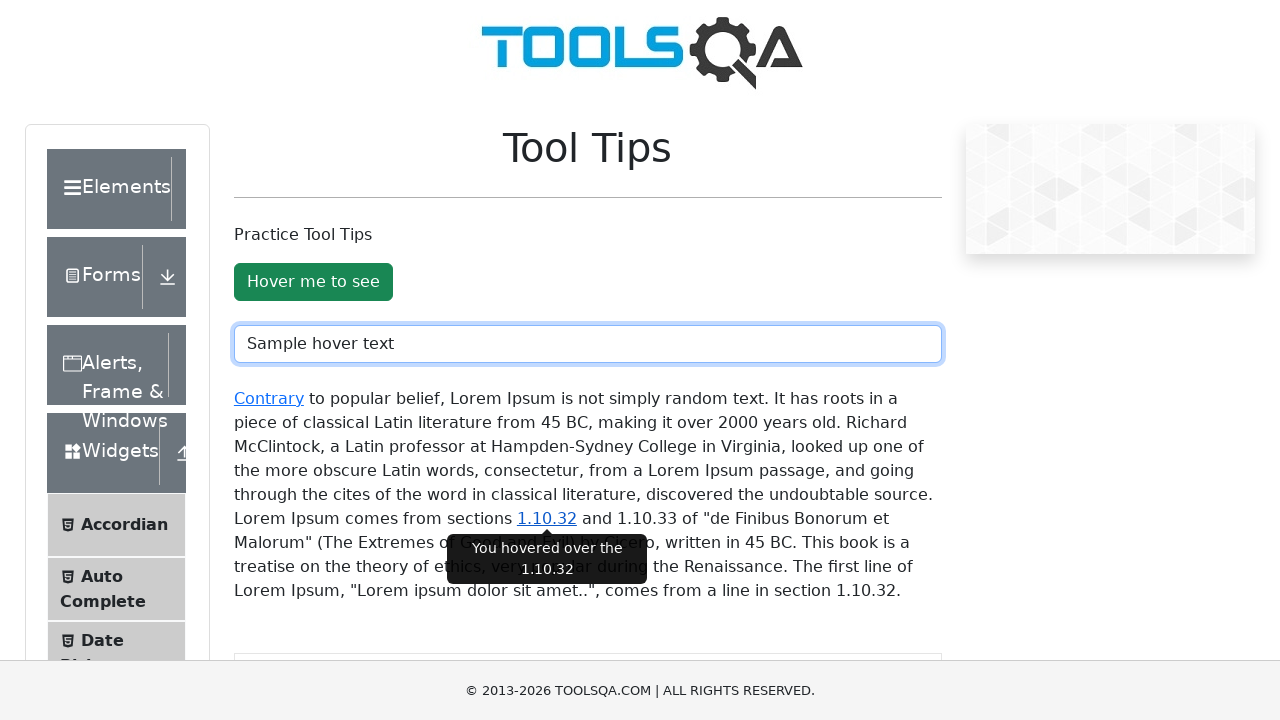